Tests the Key Presses page functionality by navigating to it, pressing a key, and verifying the pressed key is displayed correctly on the page.

Starting URL: https://the-internet.herokuapp.com

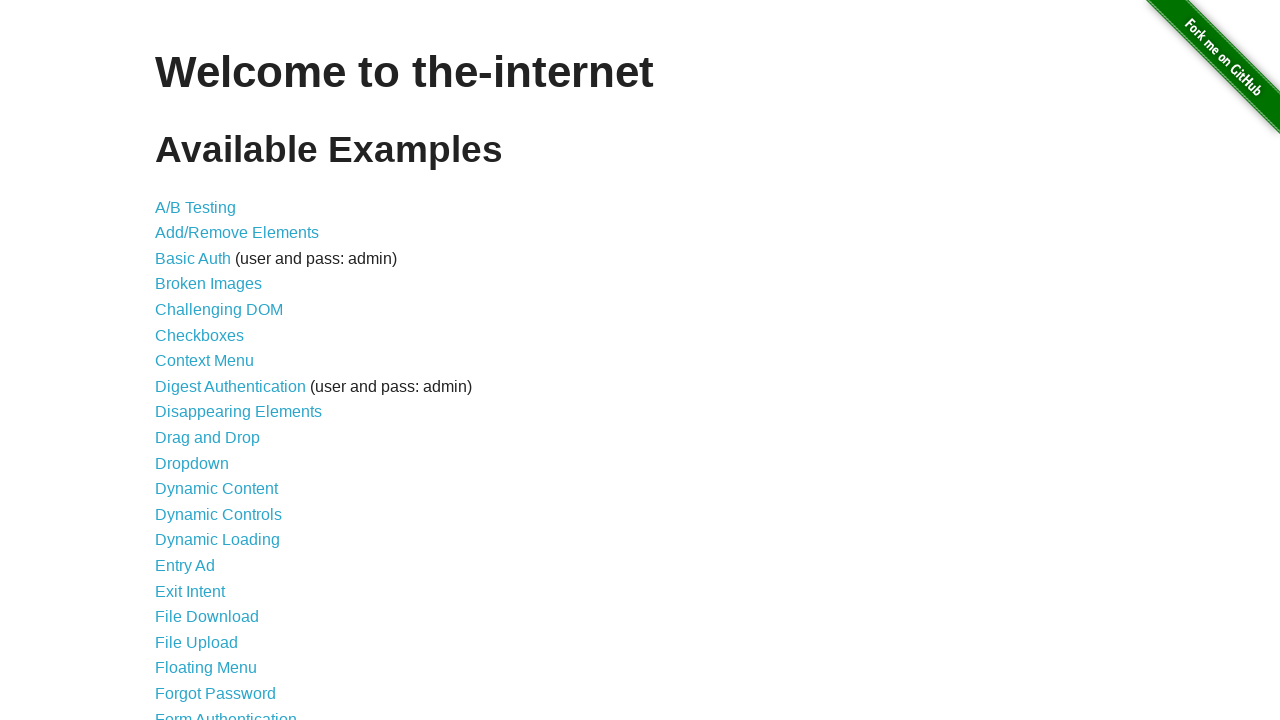

Clicked Key Presses link to navigate to key presses page at (200, 360) on a[href='/key_presses']
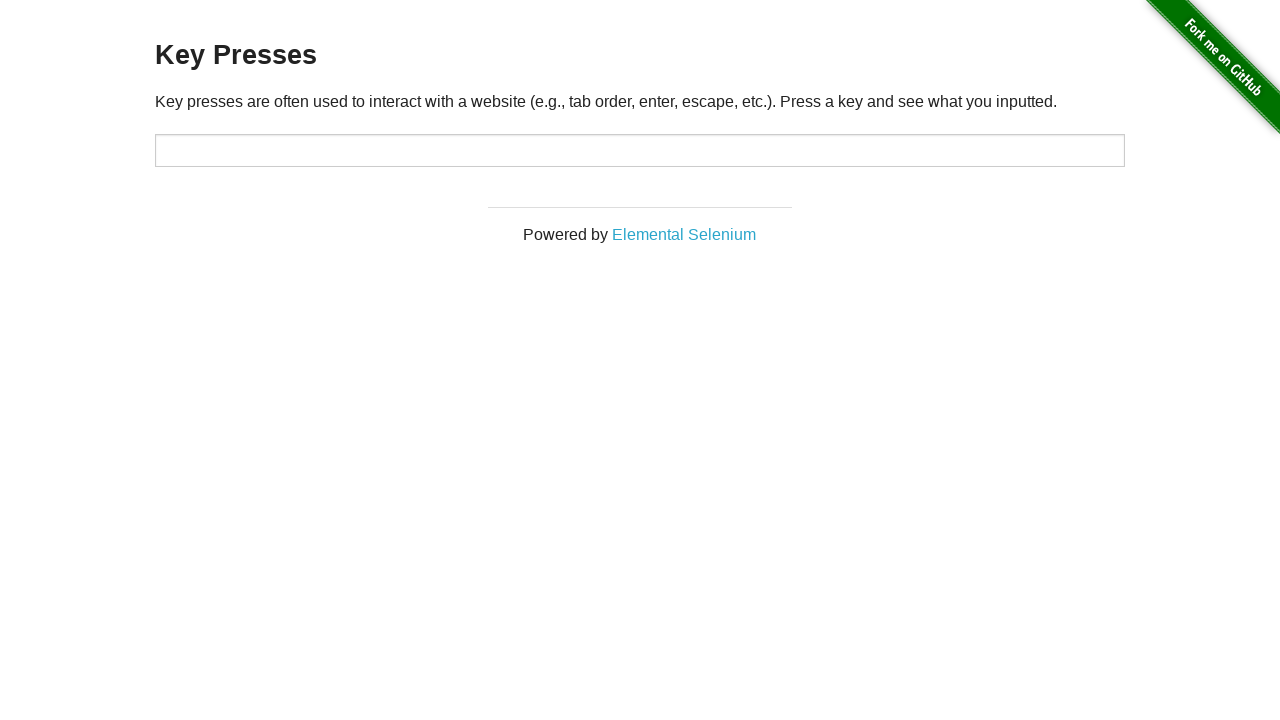

Key presses page loaded and target input field is visible
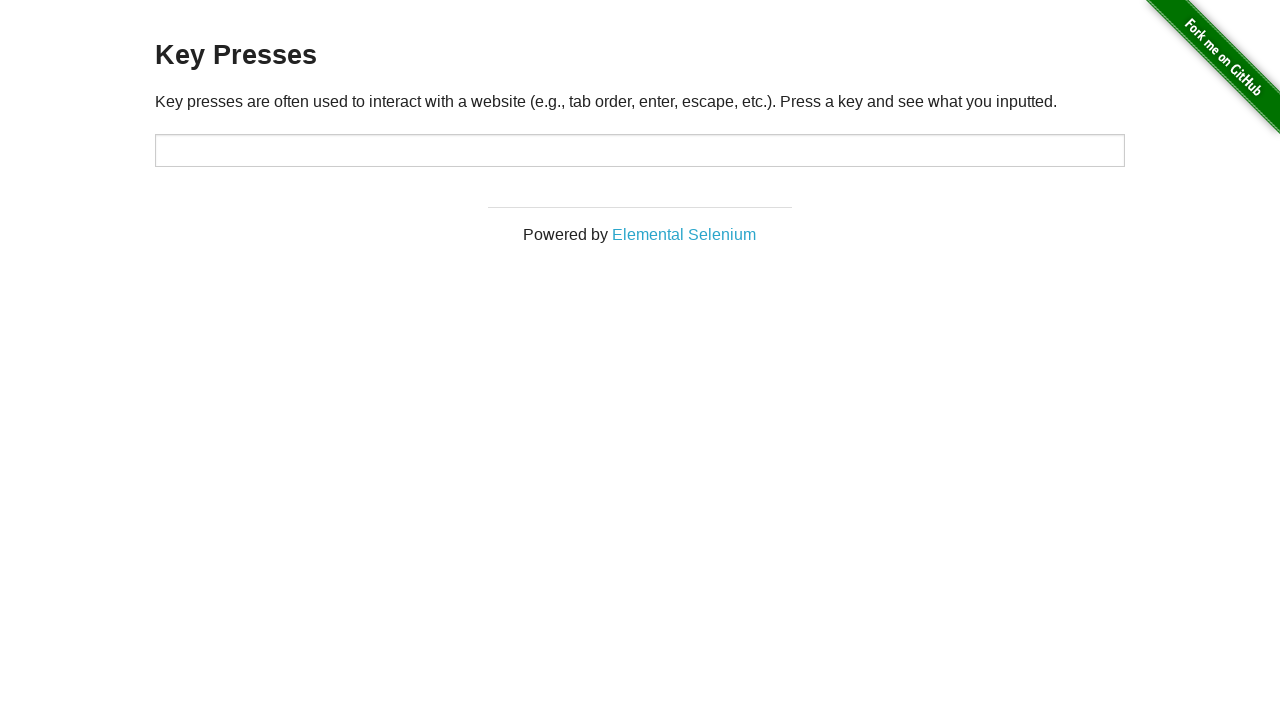

Pressed 'a' key in the target input field on #target
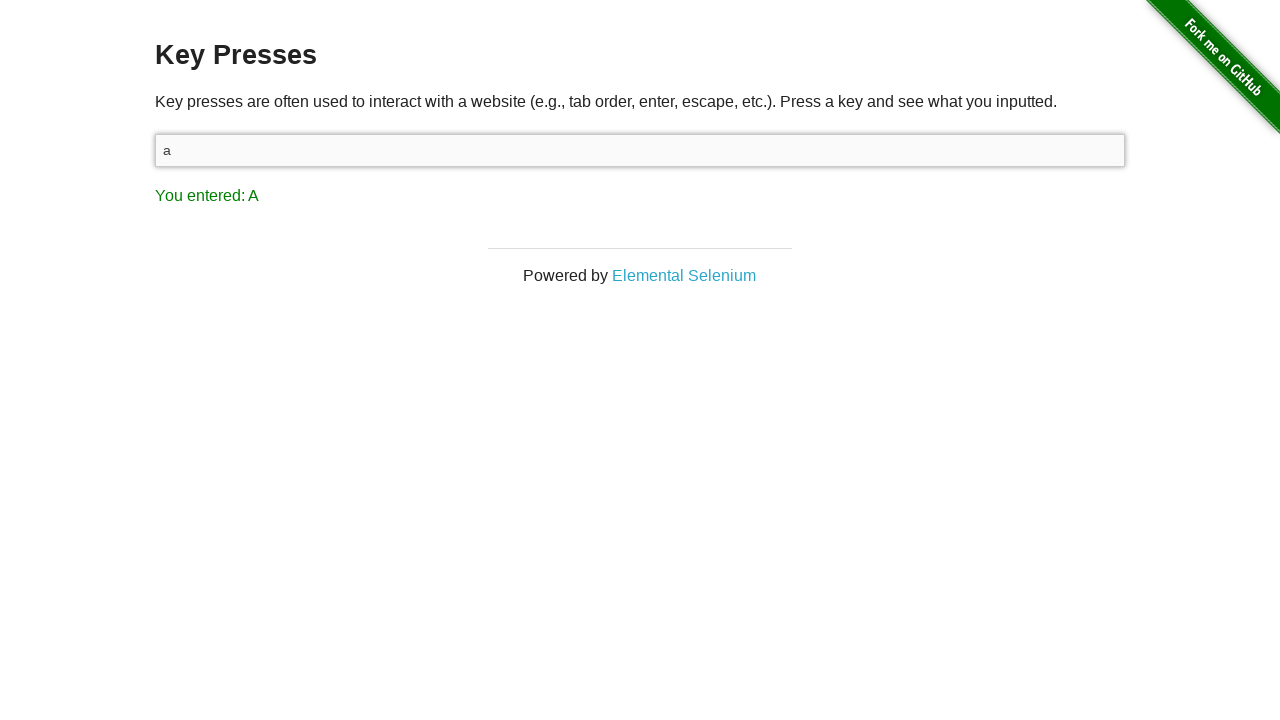

Result element is now visible on the page
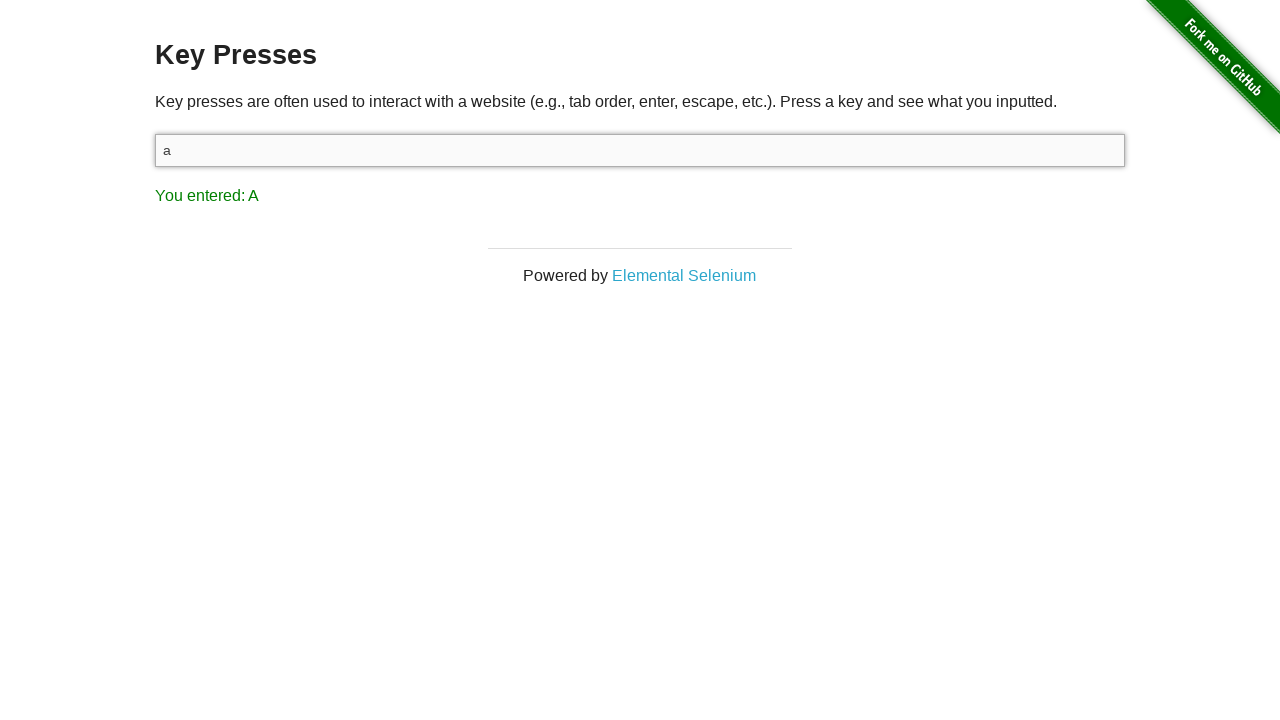

Retrieved result text: You entered: A
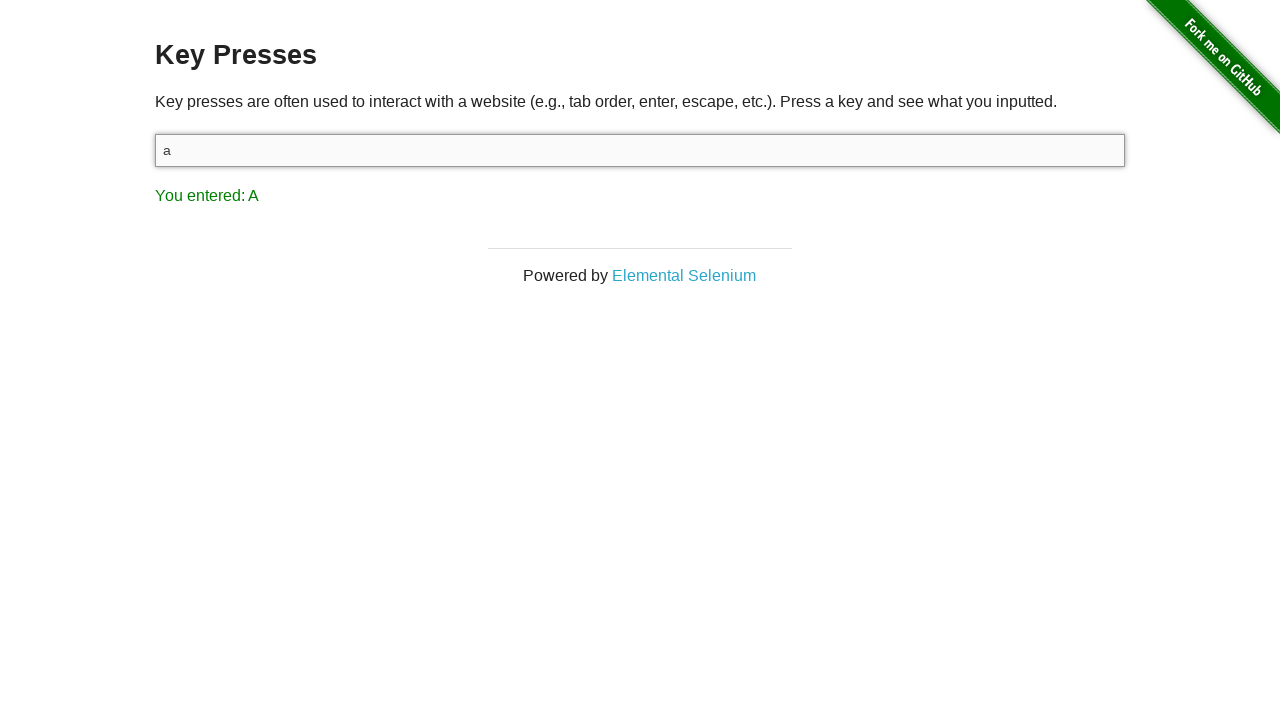

Verified that 'A' is displayed in the result - assertion passed
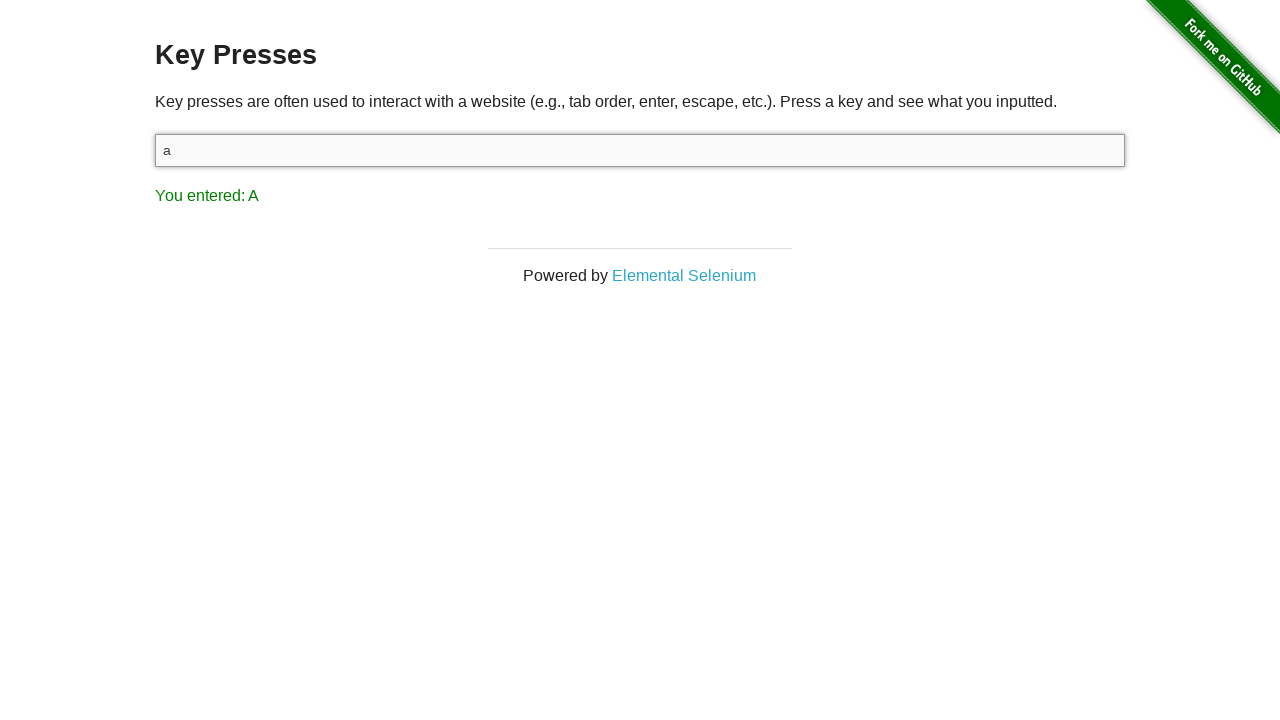

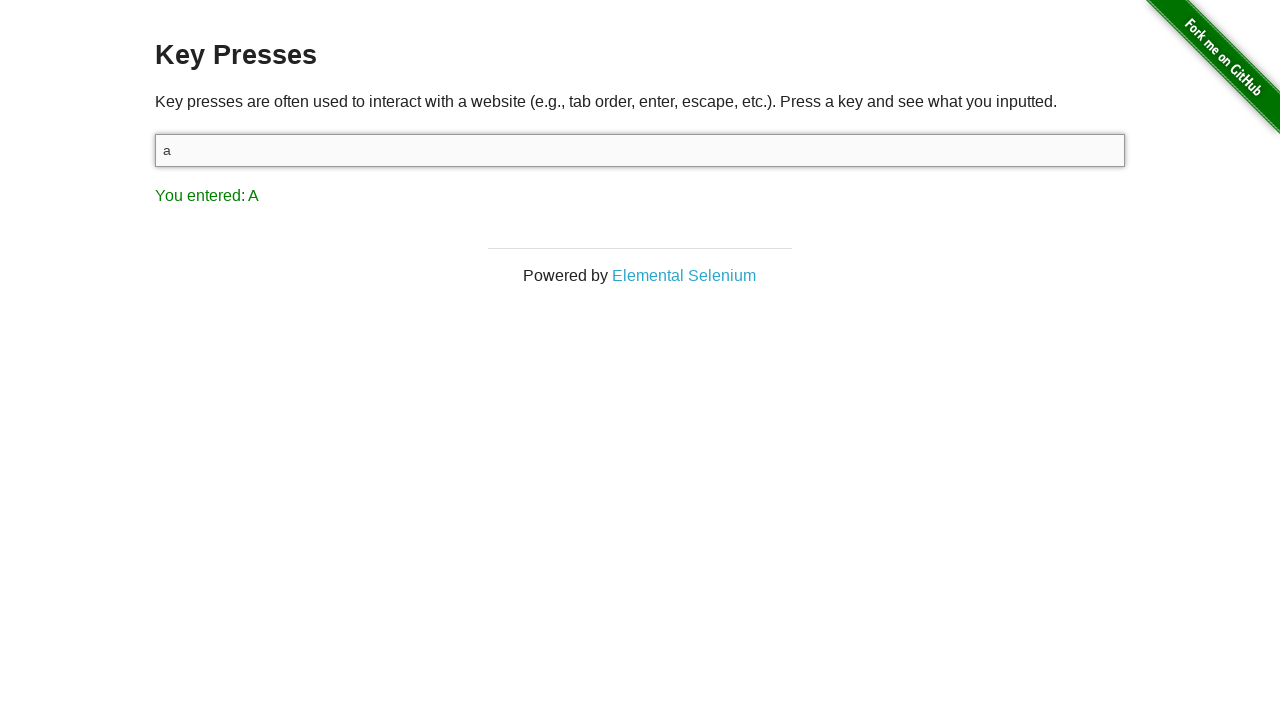